Tests filtering to display only completed todo items

Starting URL: https://demo.playwright.dev/todomvc

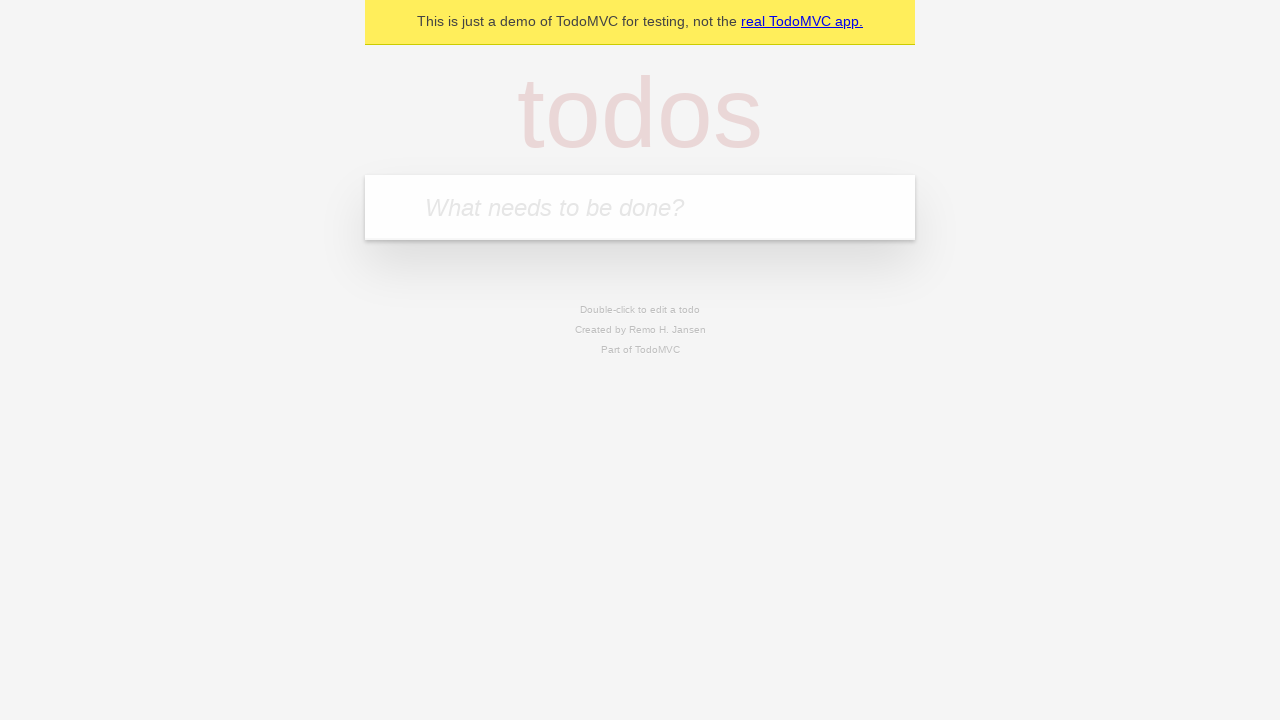

Located the todo input field
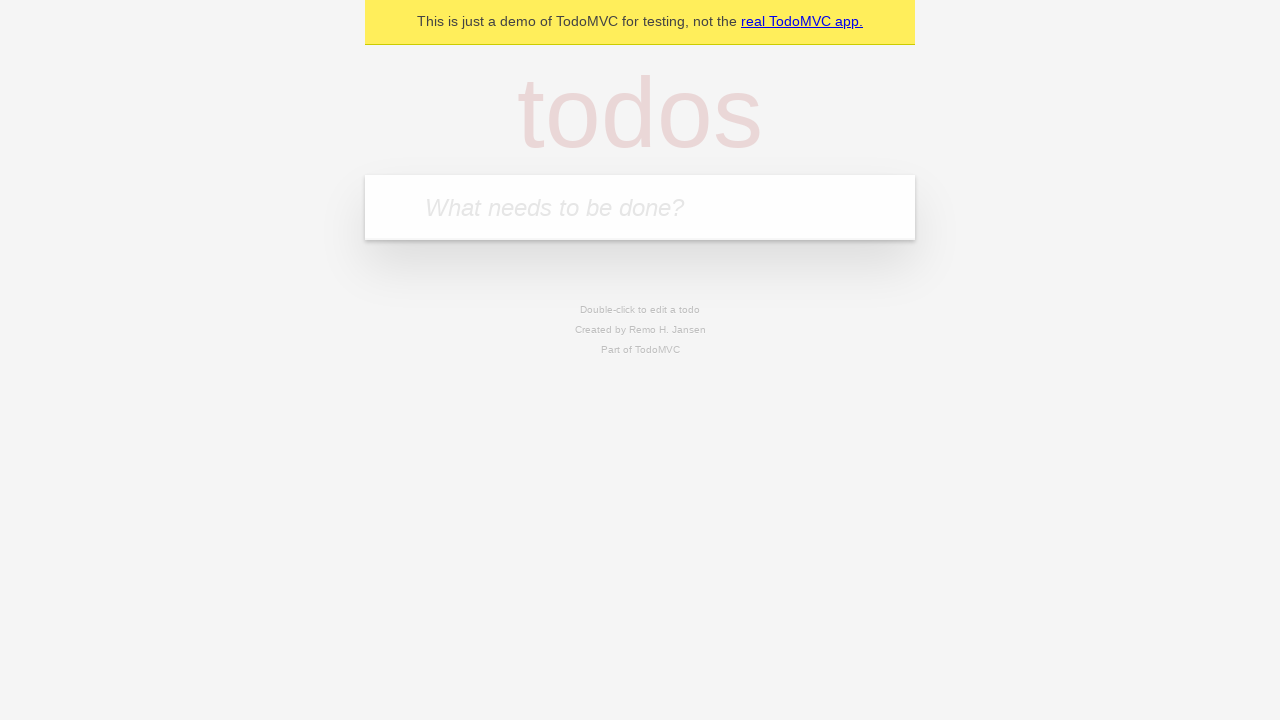

Filled todo input with 'buy some cheese' on internal:attr=[placeholder="What needs to be done?"i]
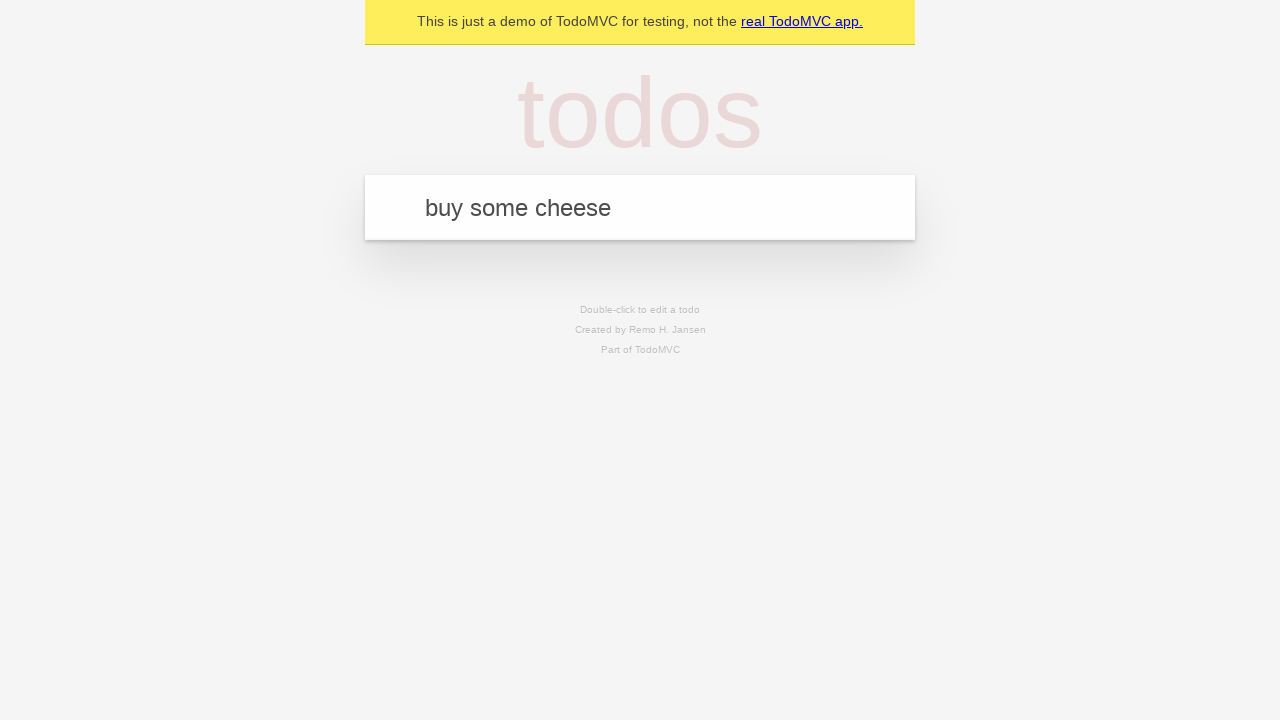

Pressed Enter to create todo 'buy some cheese' on internal:attr=[placeholder="What needs to be done?"i]
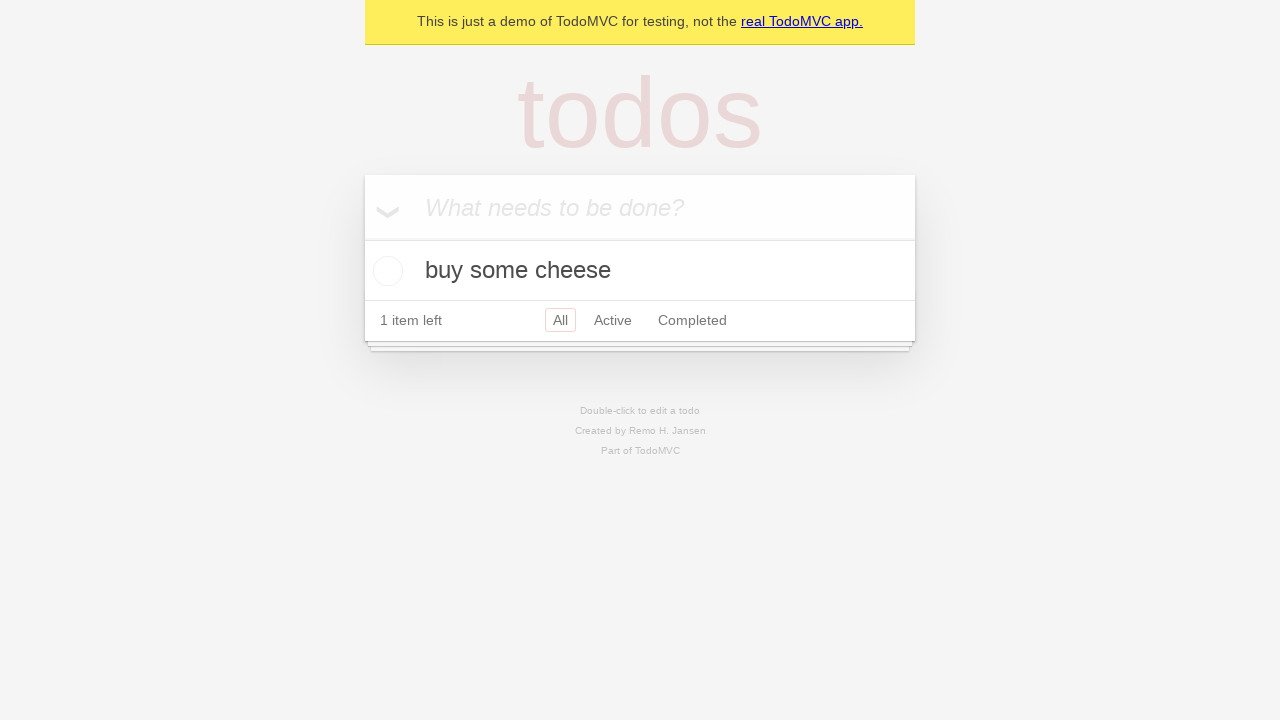

Filled todo input with 'feed the cat' on internal:attr=[placeholder="What needs to be done?"i]
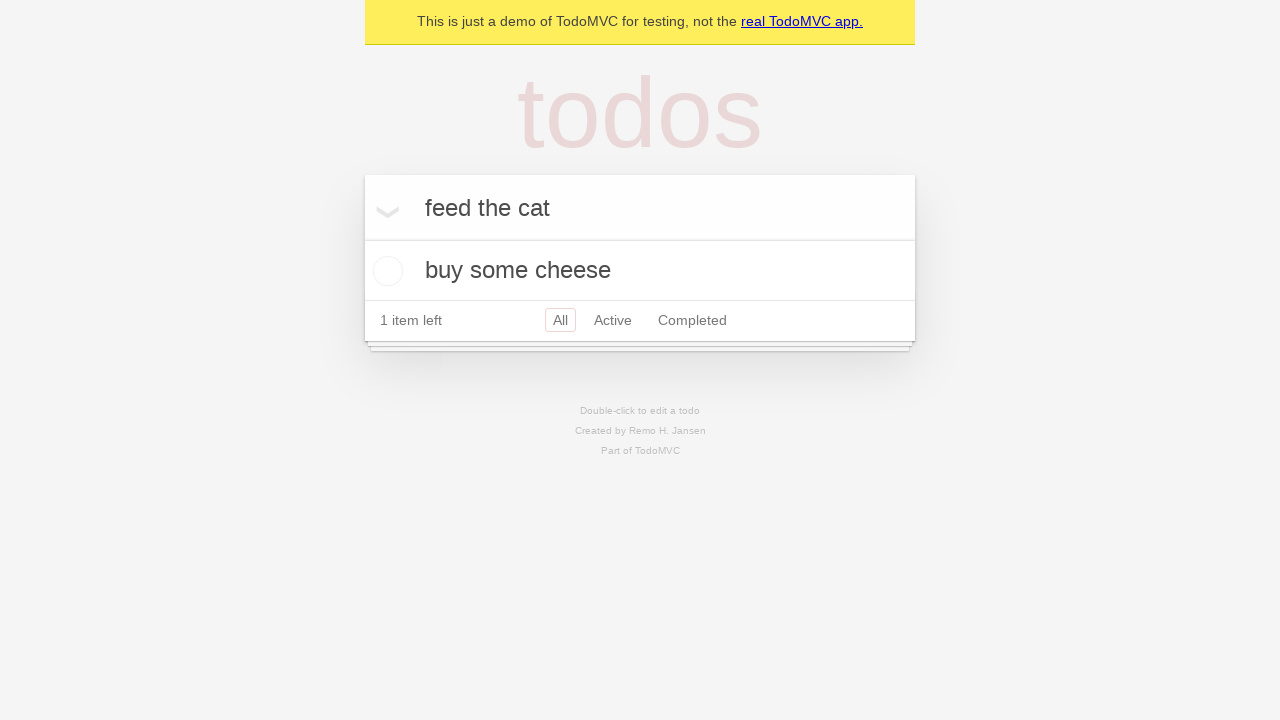

Pressed Enter to create todo 'feed the cat' on internal:attr=[placeholder="What needs to be done?"i]
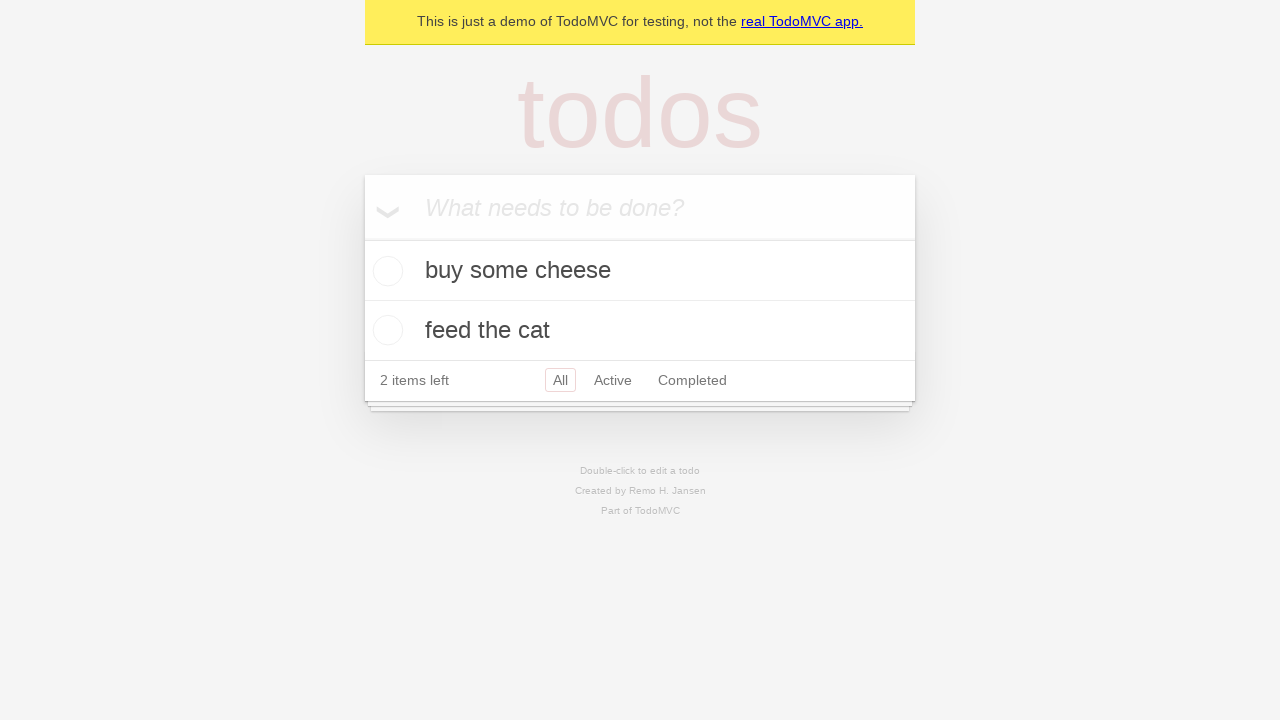

Filled todo input with 'book a doctors appointment' on internal:attr=[placeholder="What needs to be done?"i]
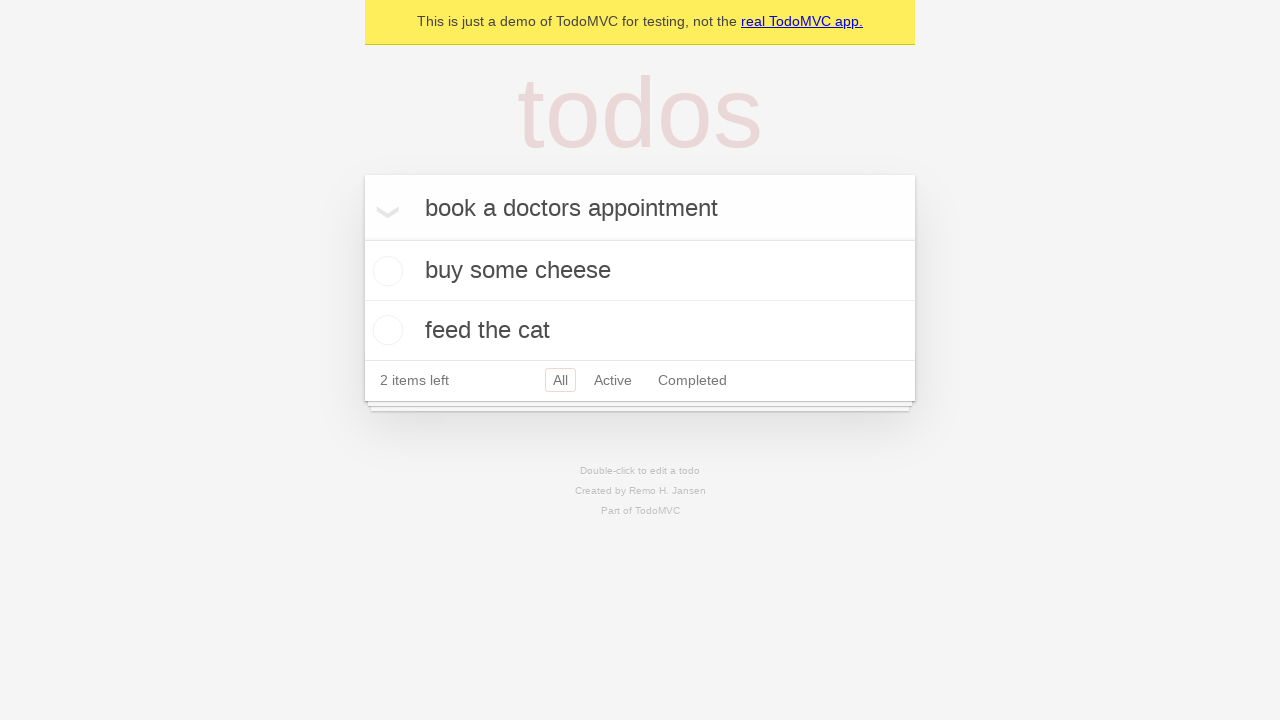

Pressed Enter to create todo 'book a doctors appointment' on internal:attr=[placeholder="What needs to be done?"i]
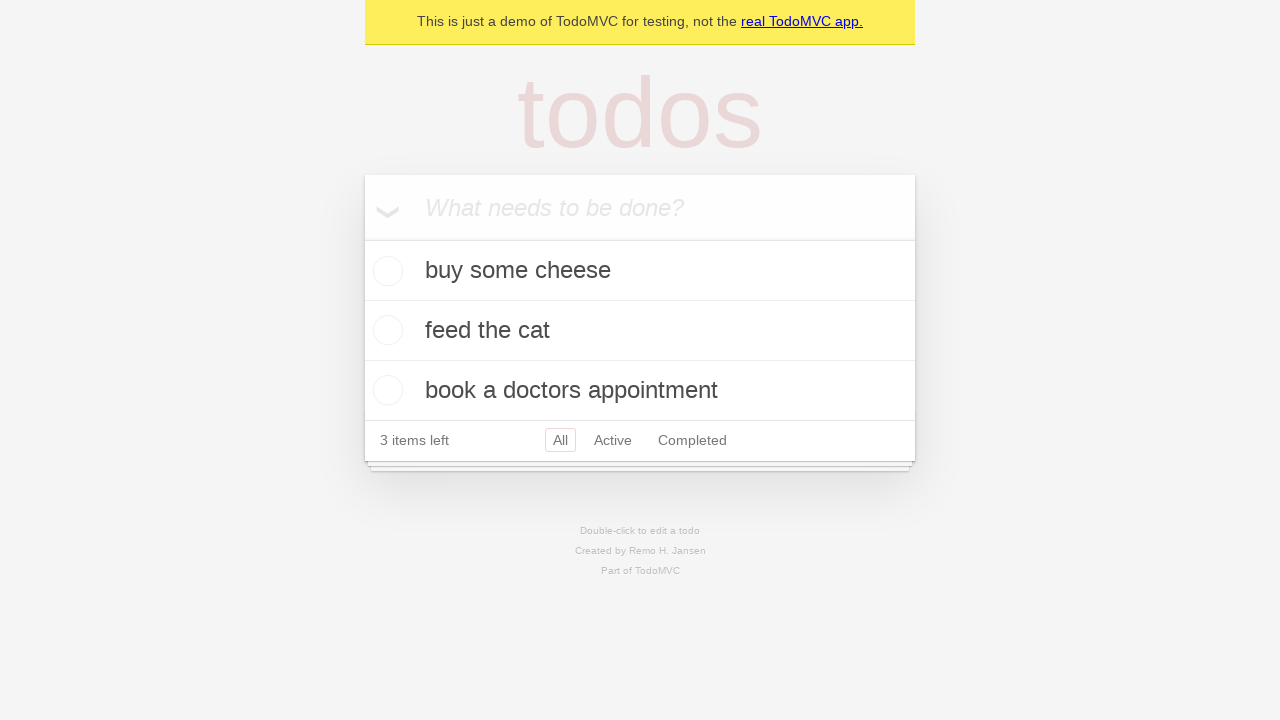

Waited for all 3 todo items to load
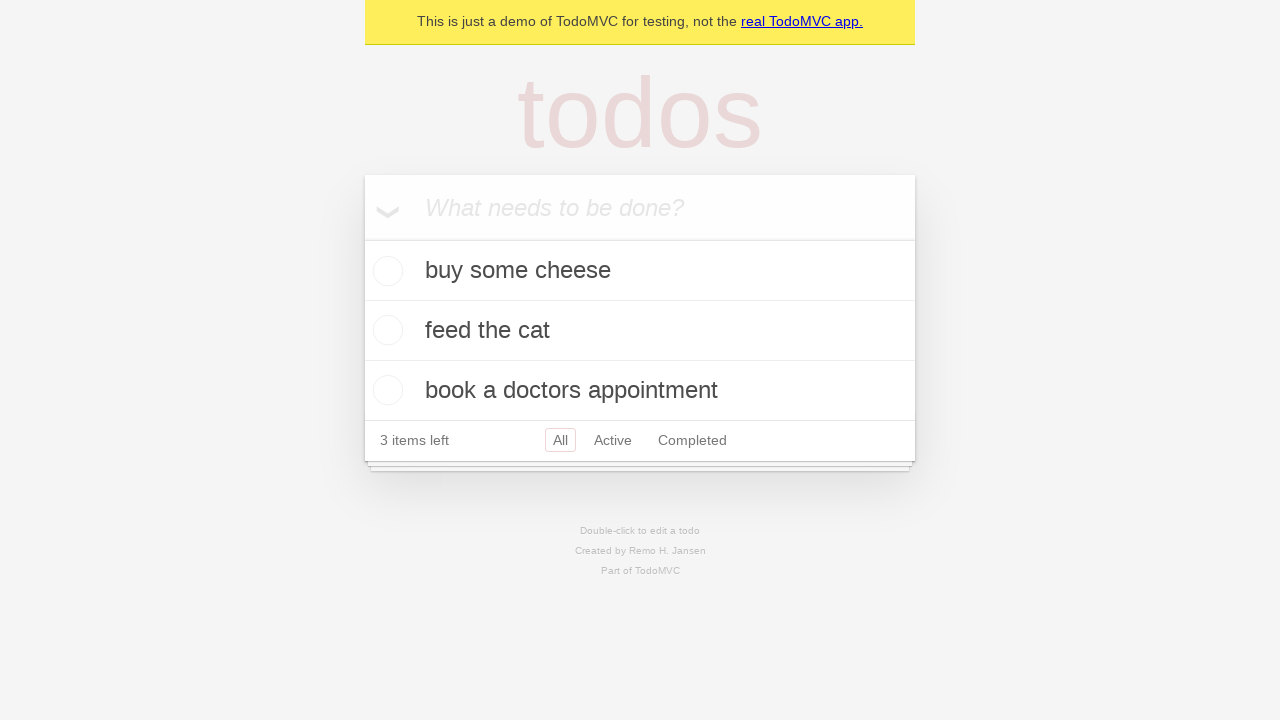

Checked the second todo item as completed at (385, 330) on internal:testid=[data-testid="todo-item"s] >> nth=1 >> internal:role=checkbox
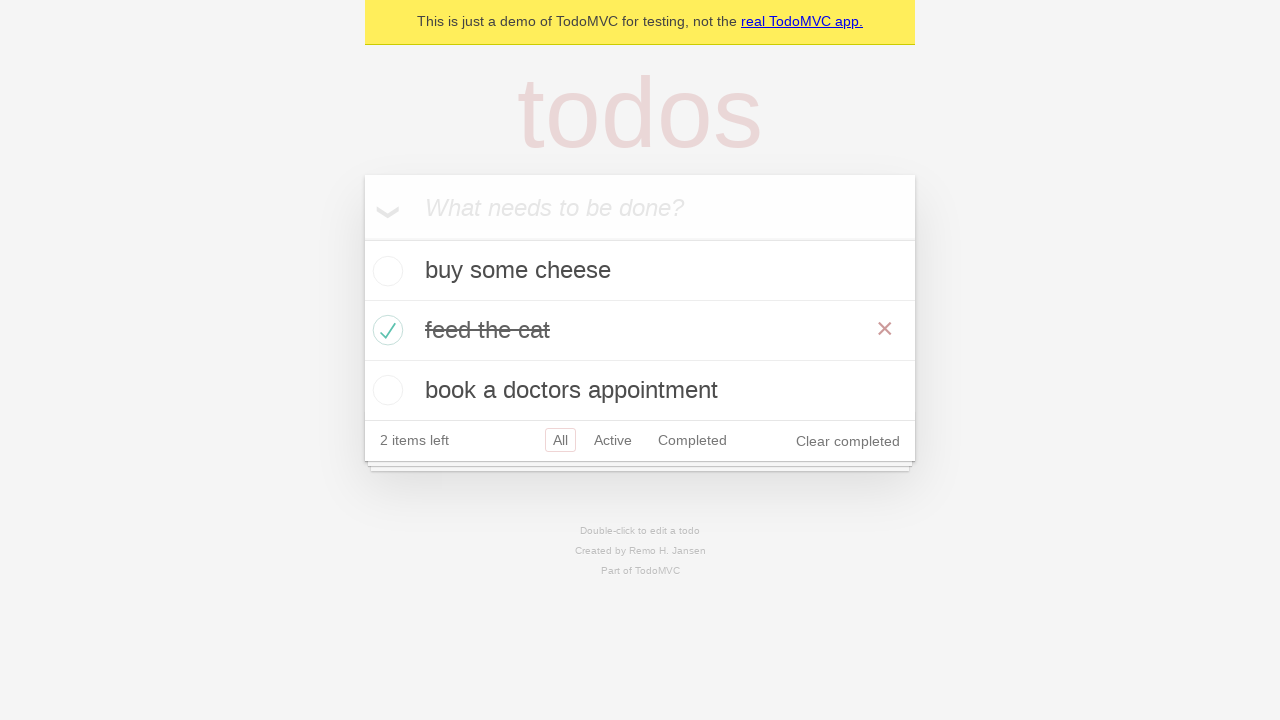

Clicked the 'Completed' filter link at (692, 440) on internal:role=link[name="Completed"i]
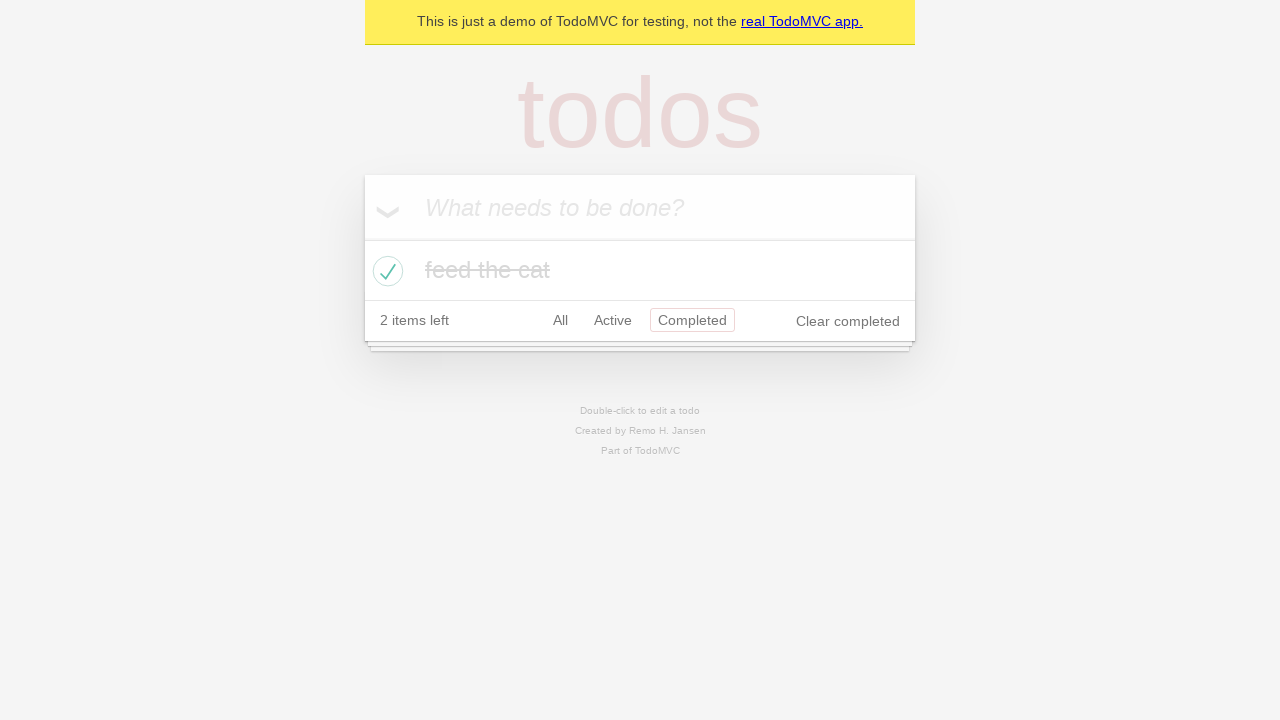

Waited for filtered view to display only 1 completed todo item
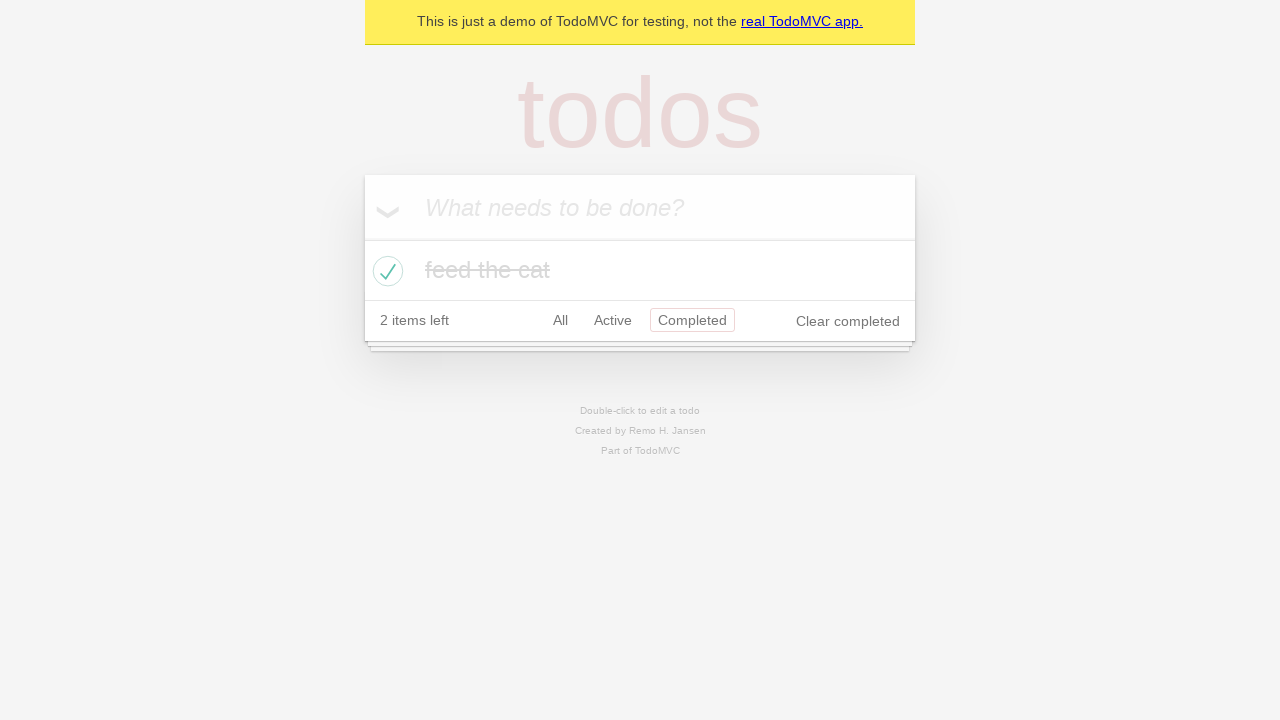

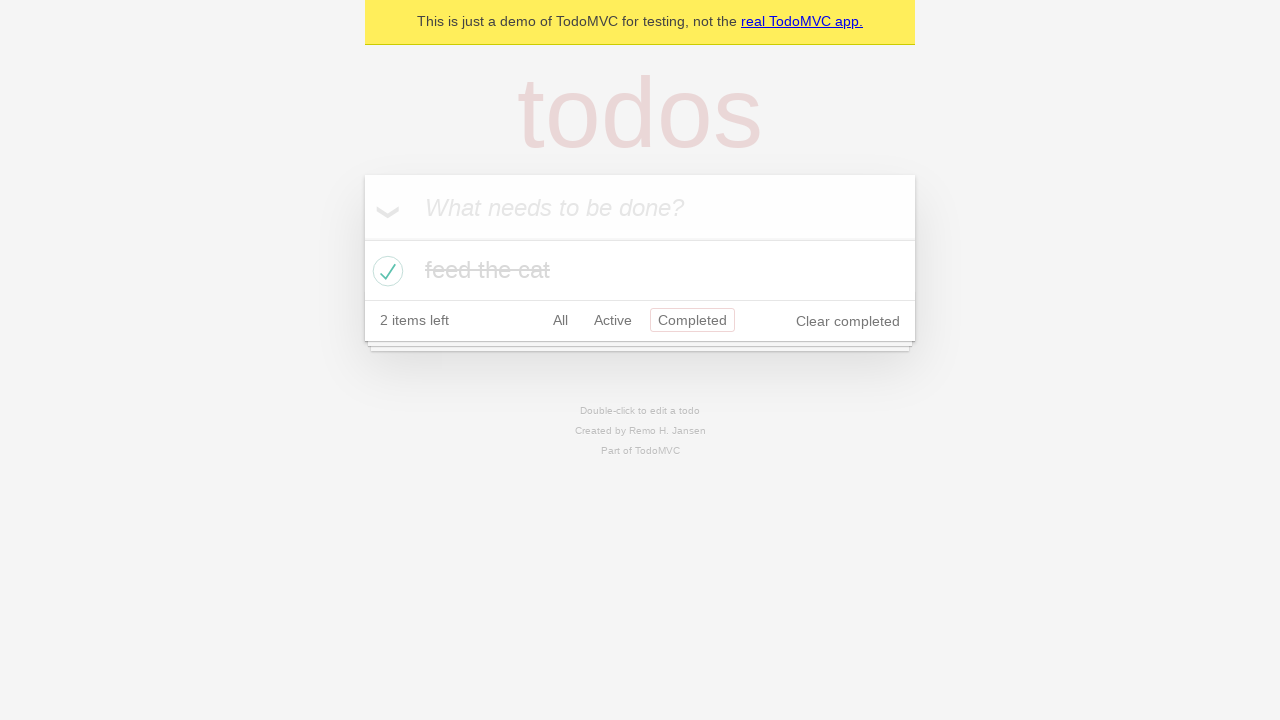